Navigates to the Python.org homepage and removes the Donate button element to test visual layout changes

Starting URL: https://python.org/

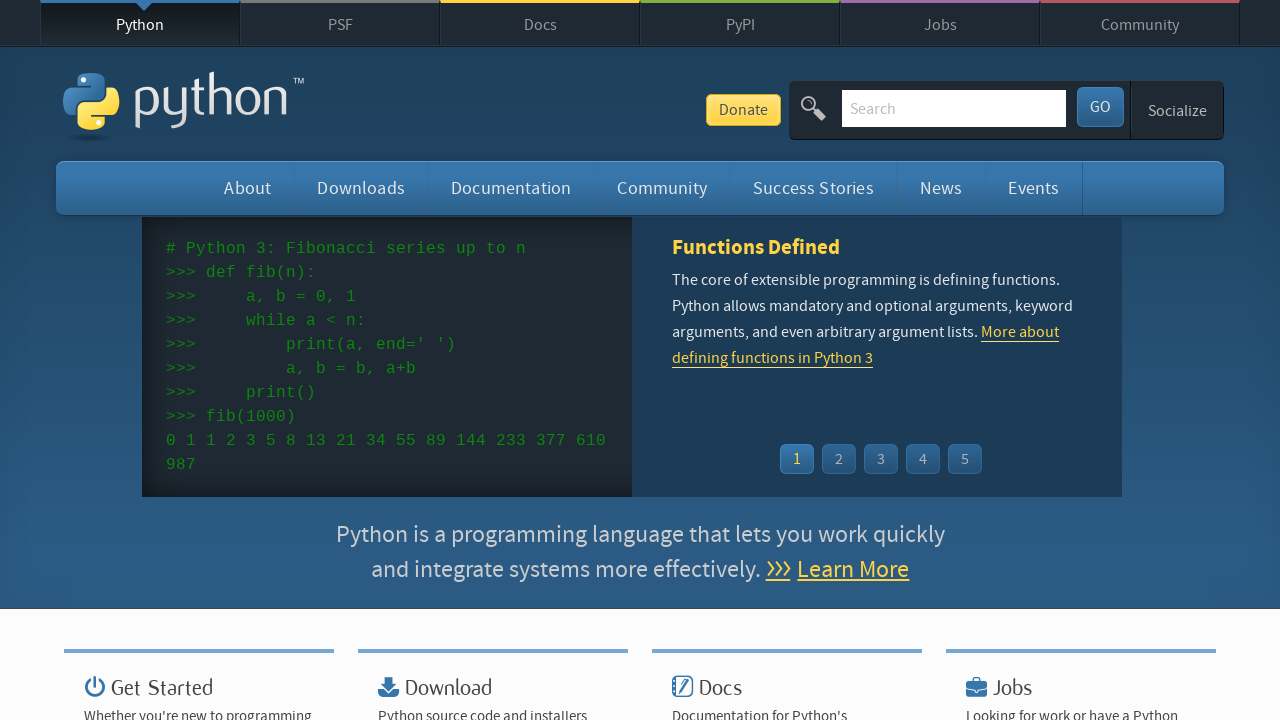

Waited for Donate button element to load on Python.org homepage
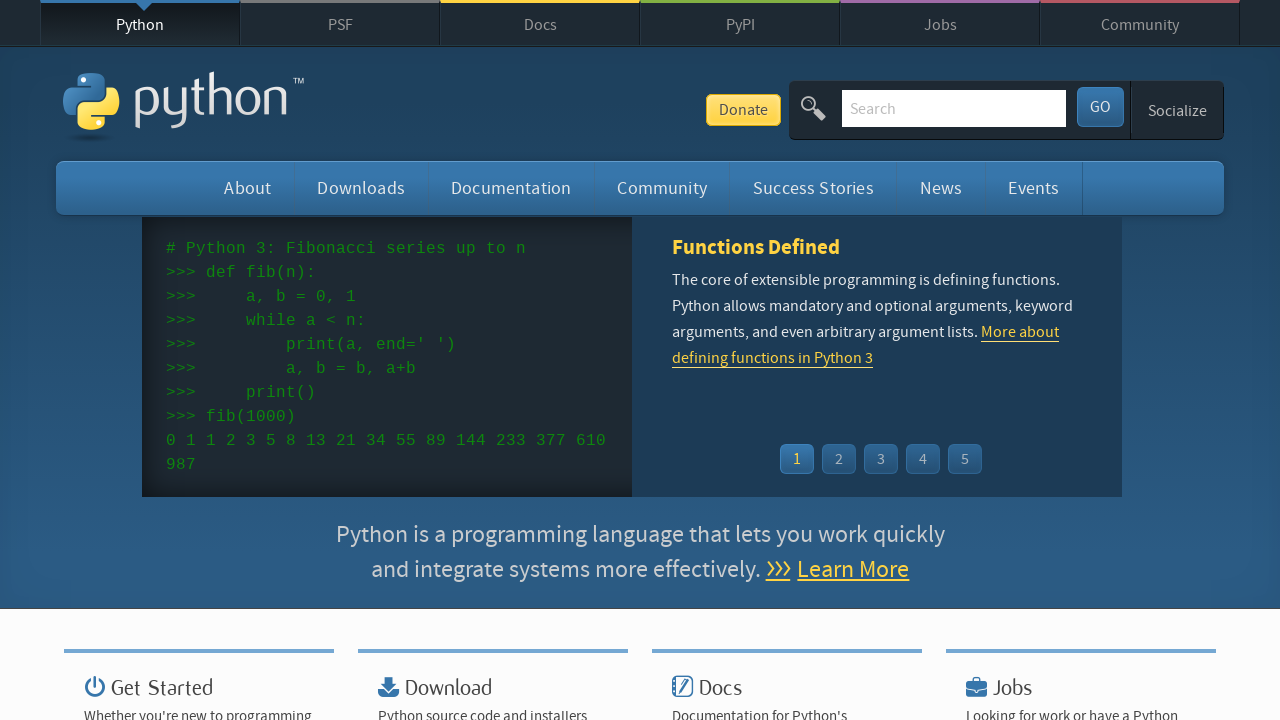

Removed the Donate button element from the page
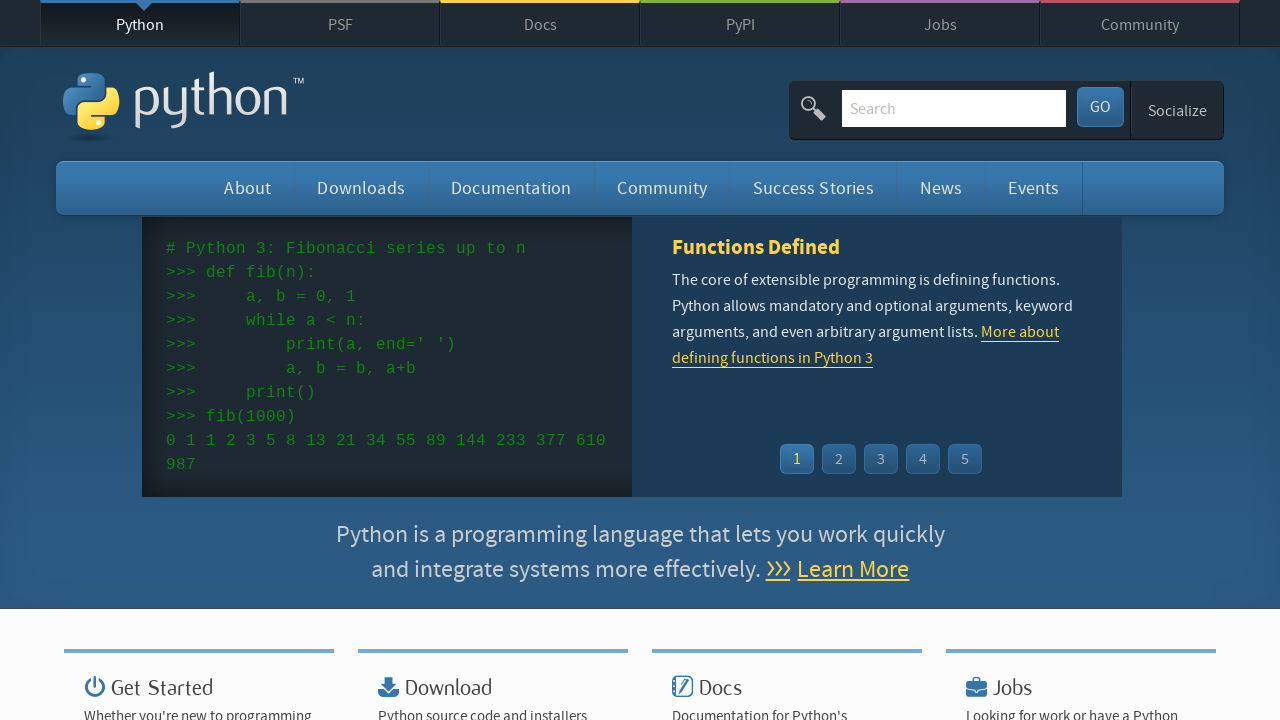

Waited 500ms to verify element removal and layout changes
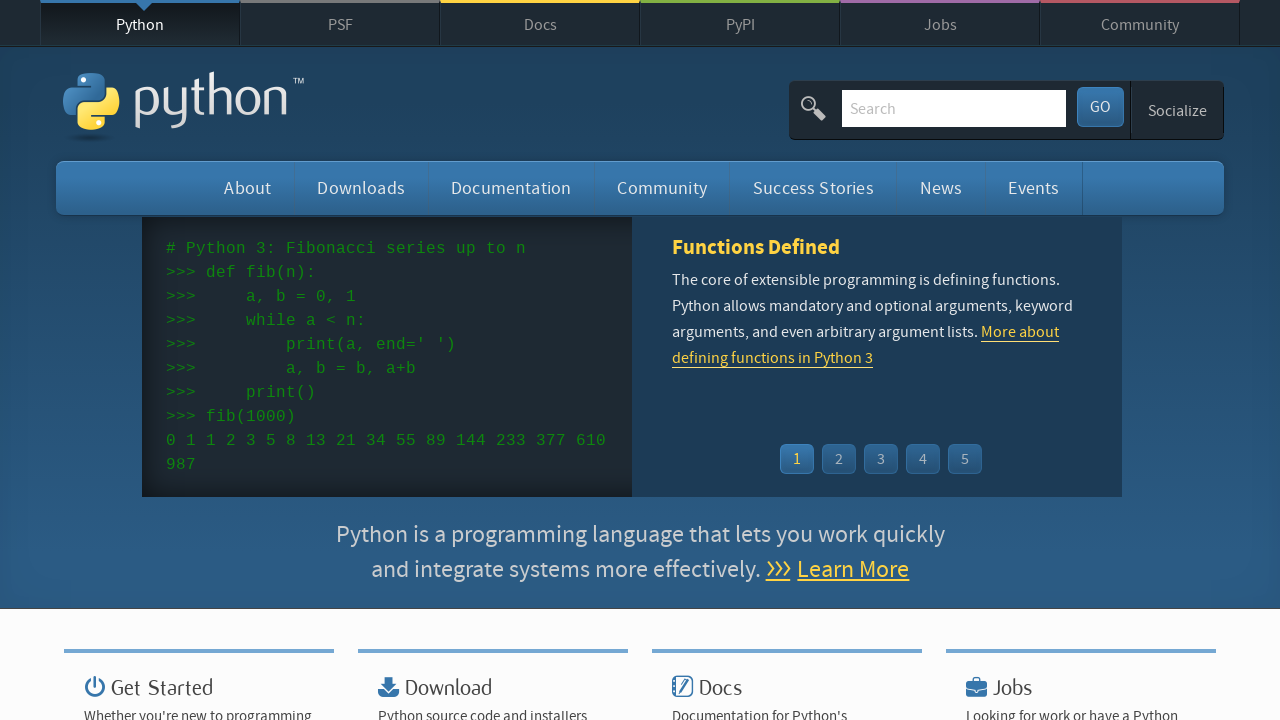

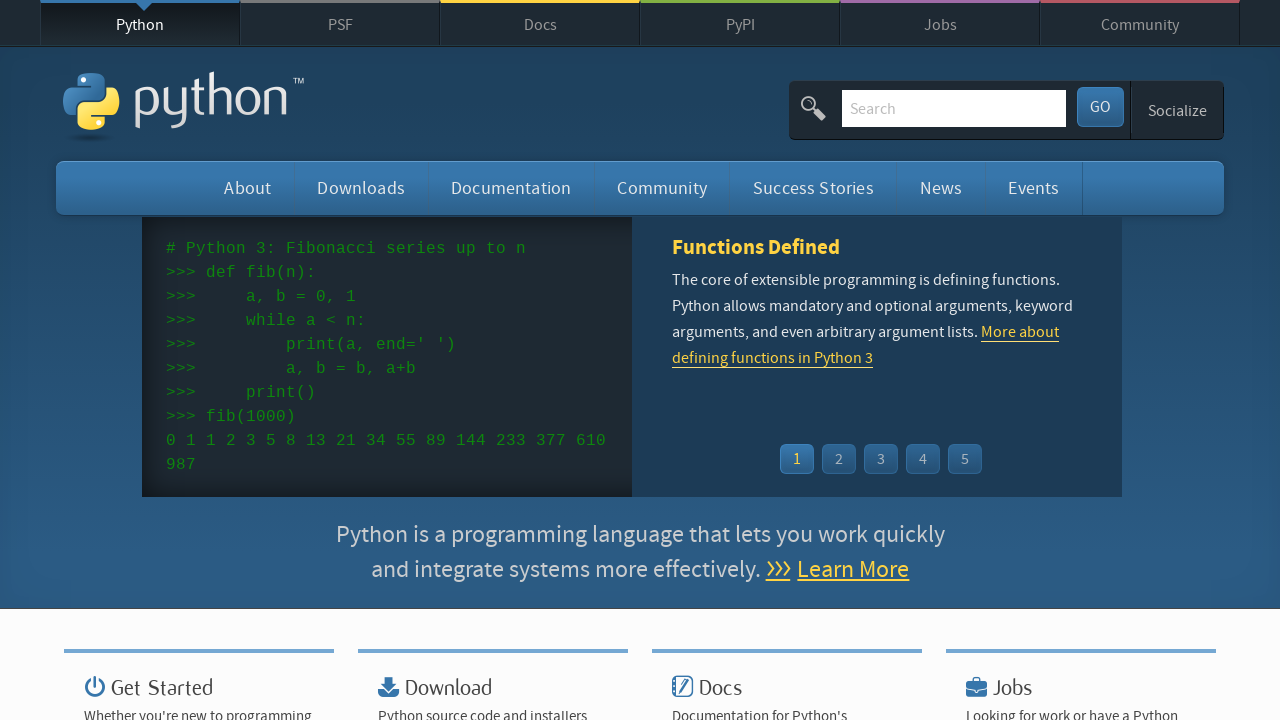